Tests navigation by clicking a link containing partial text "Return P" and verifies that the user is redirected to the correct page containing "policy" in the URL

Starting URL: https://demoapps.qspiders.com/ui/link?sublist=0

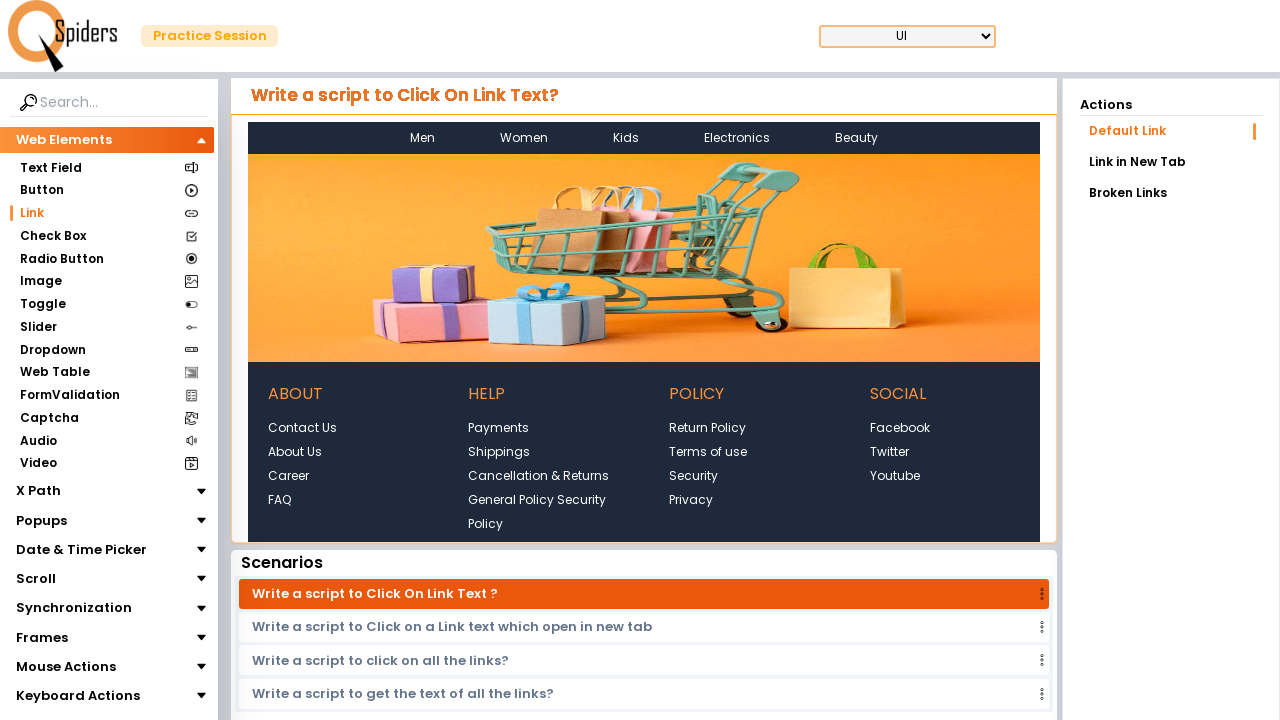

Waited for page to load (domcontentloaded)
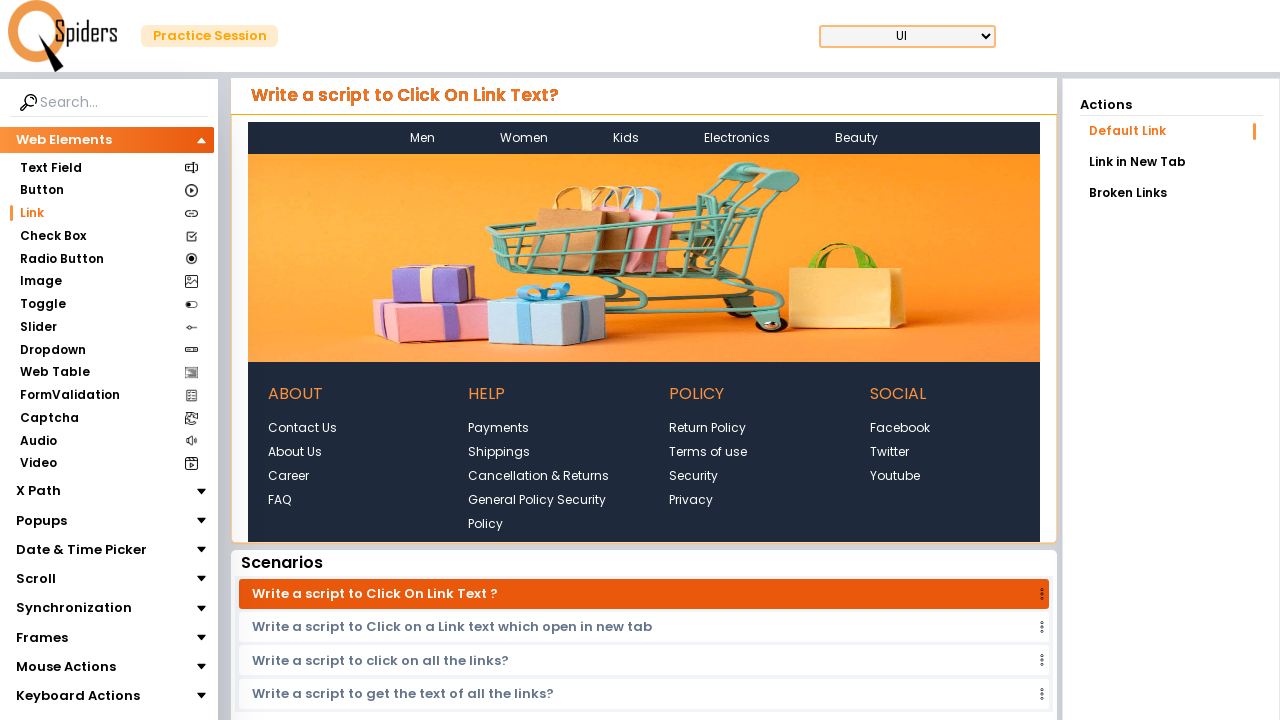

Clicked link containing partial text 'Return P' at (708, 428) on a:has-text('Return P')
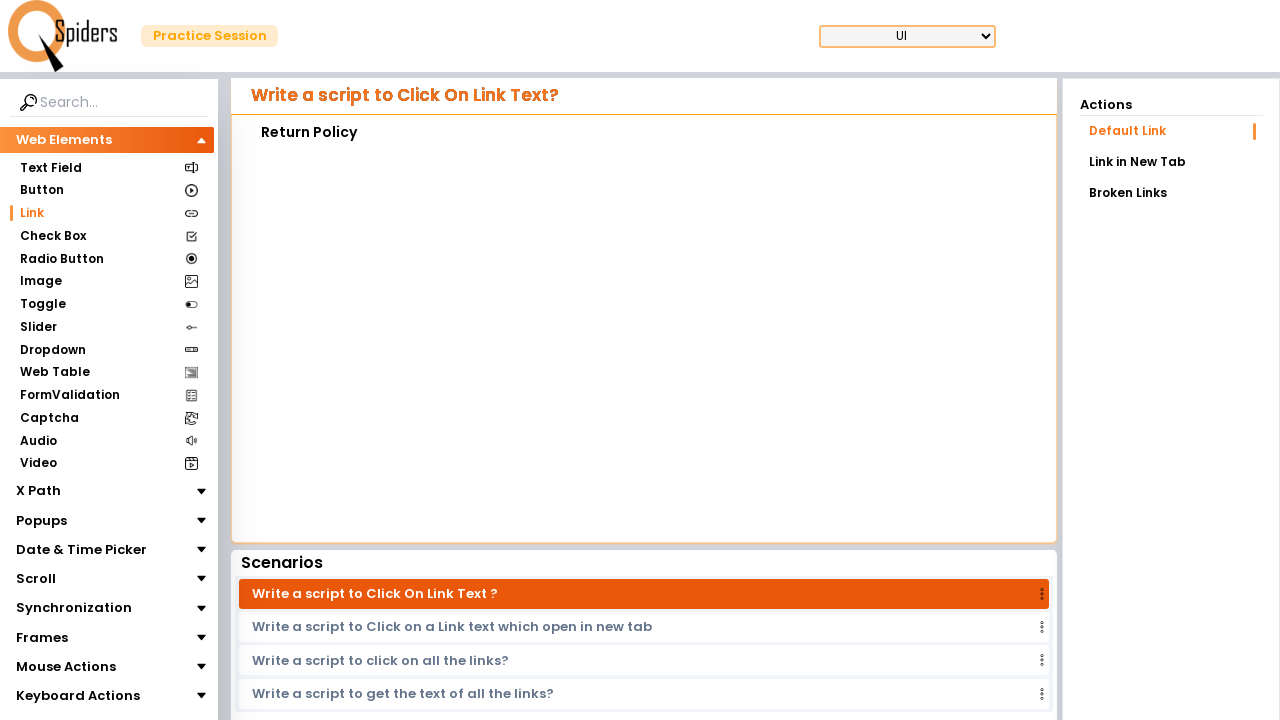

Waited for navigation to complete
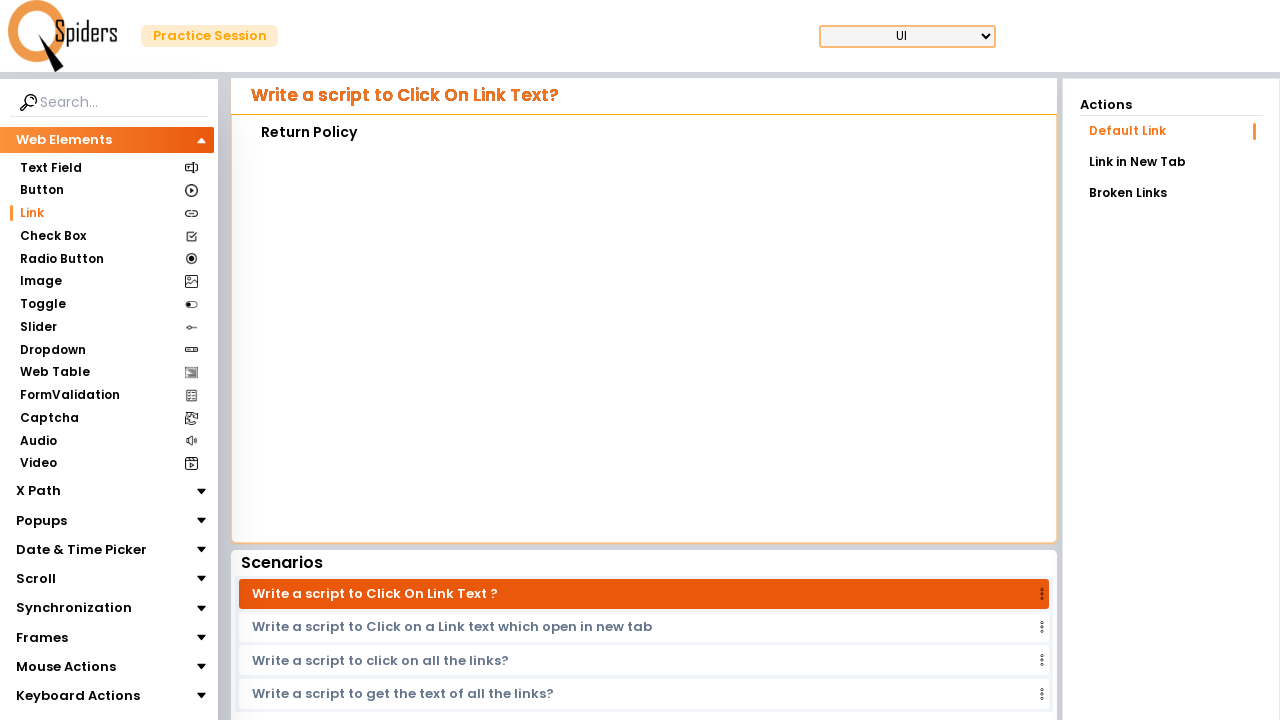

Verified that 'policy' is present in the URL
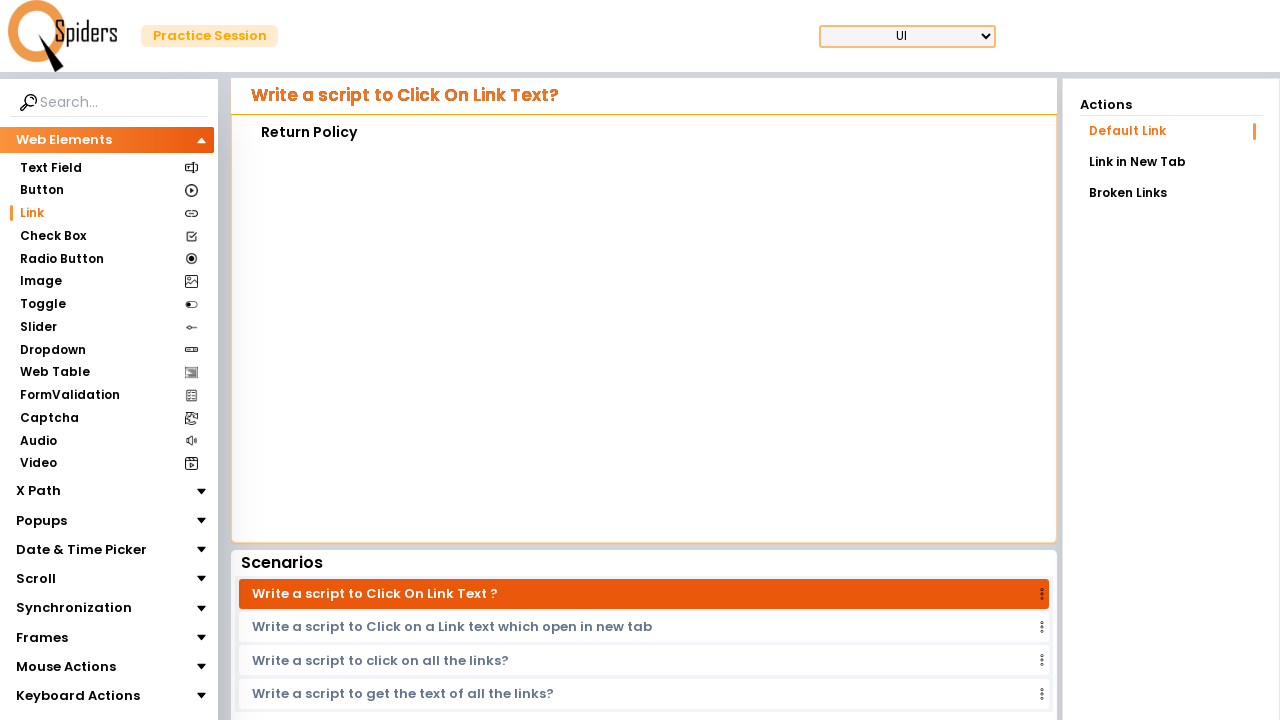

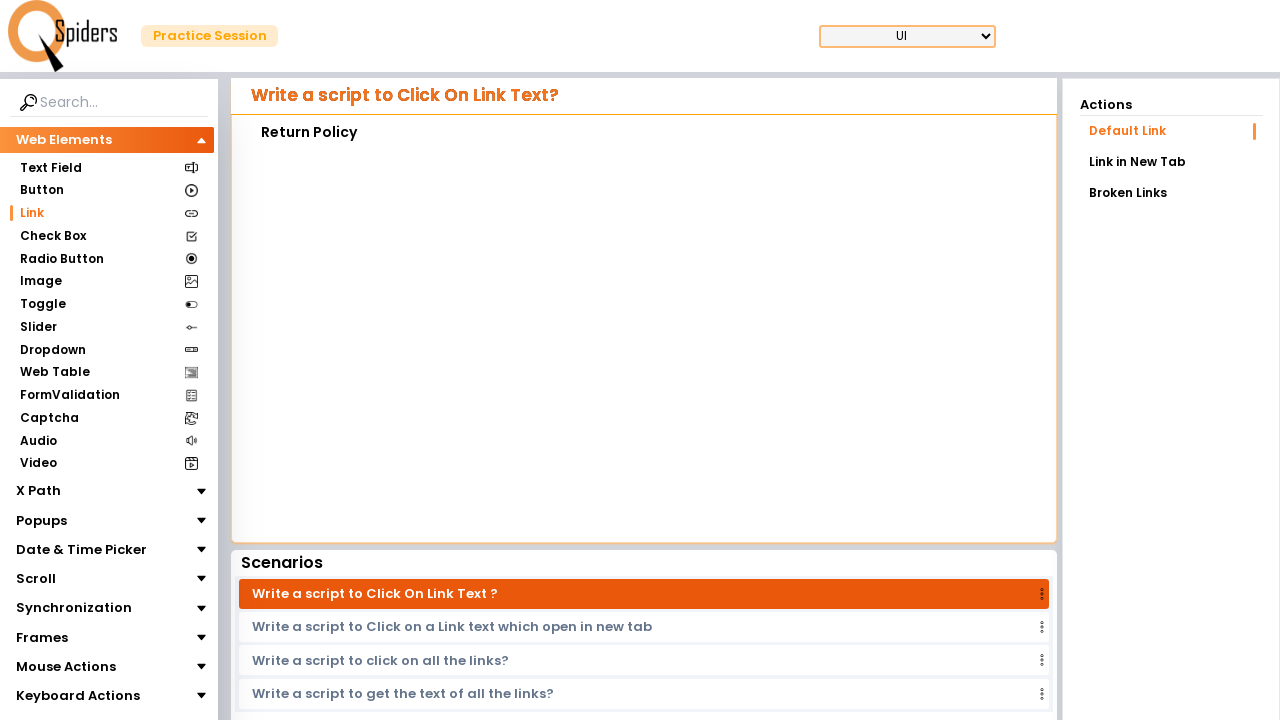